Tests radio button and checkbox interactions on Angular Material component examples pages

Starting URL: https://material.angular.io/components/radio/examples

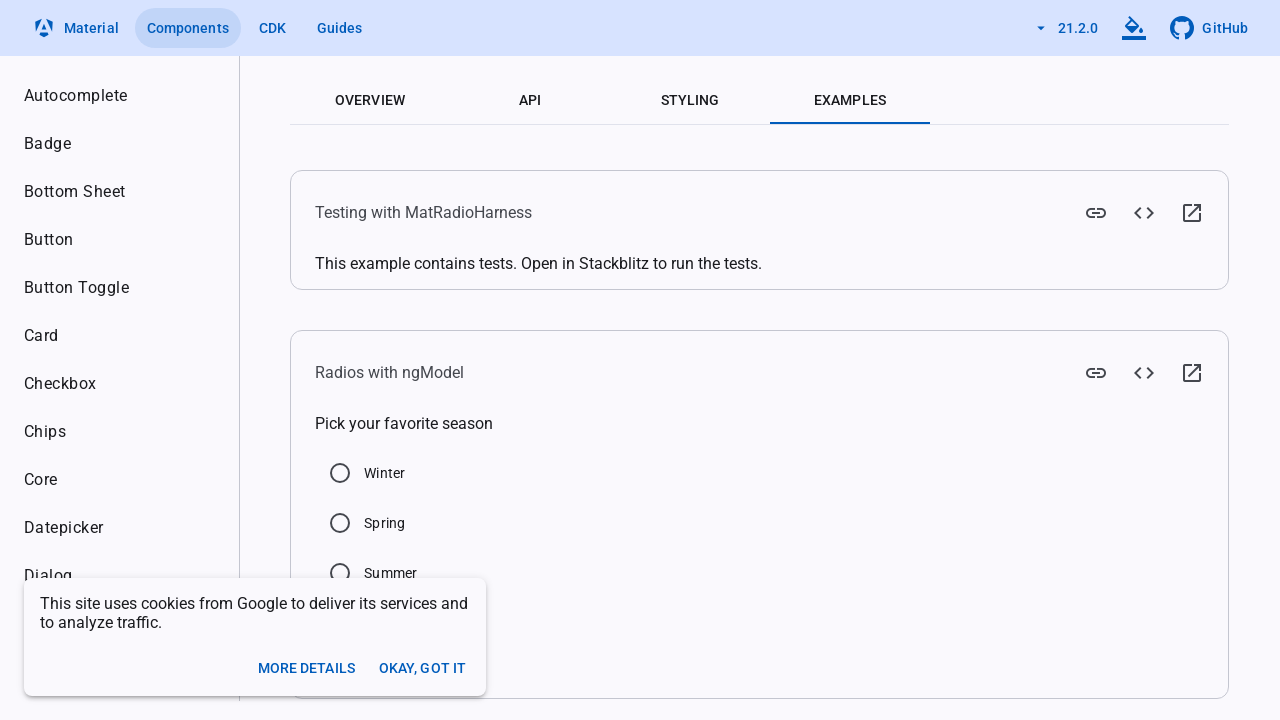

Located Summer radio button
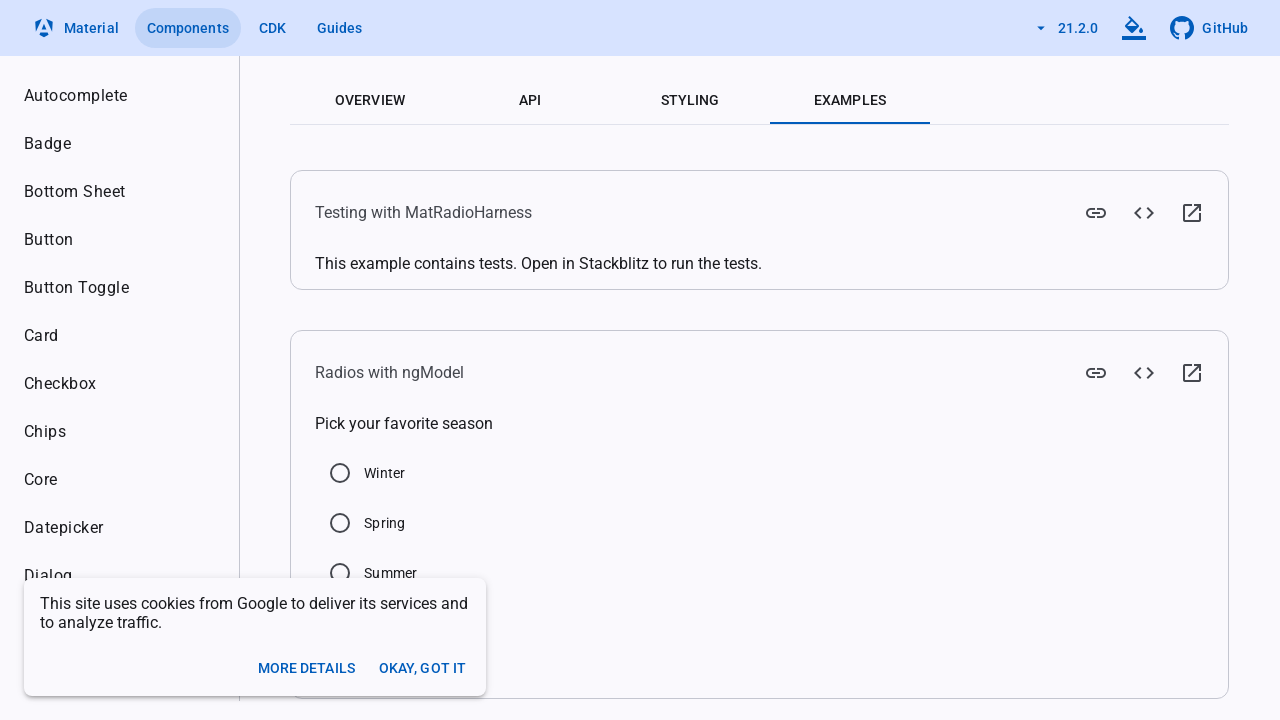

Scrolled Summer radio button into view
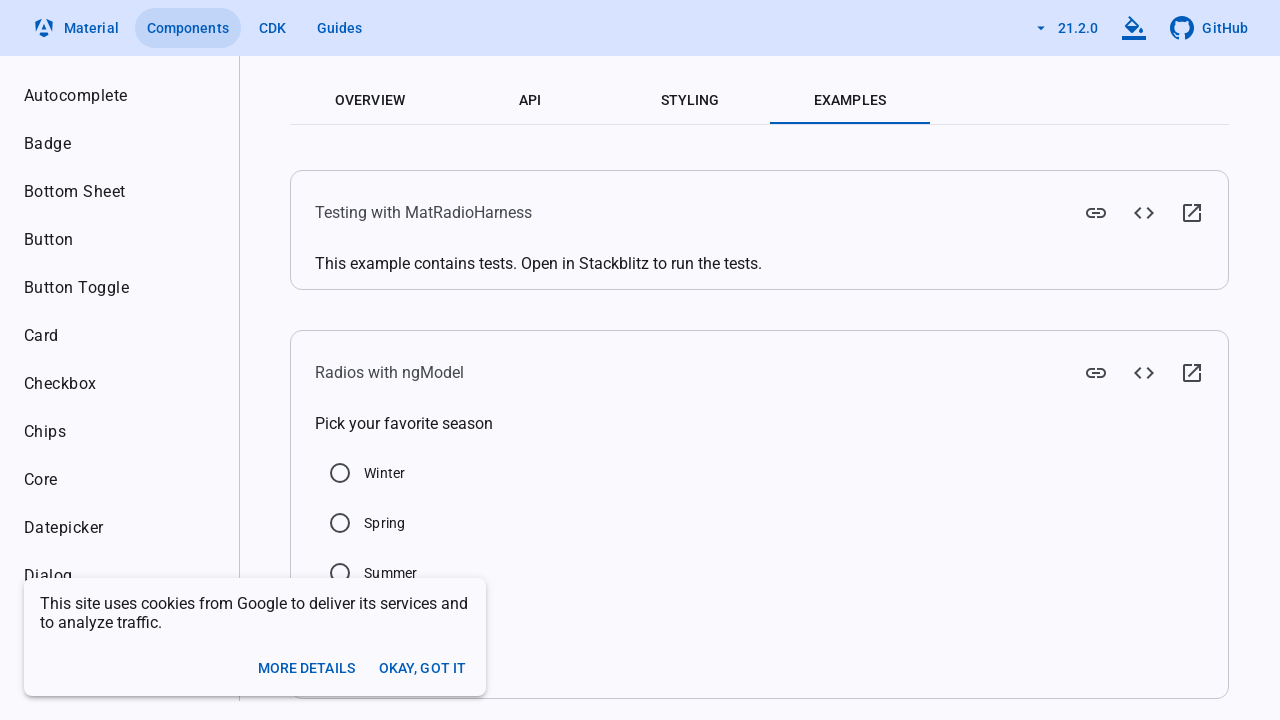

Clicked Summer radio button at (340, 573) on xpath=//input[@value='Summer']
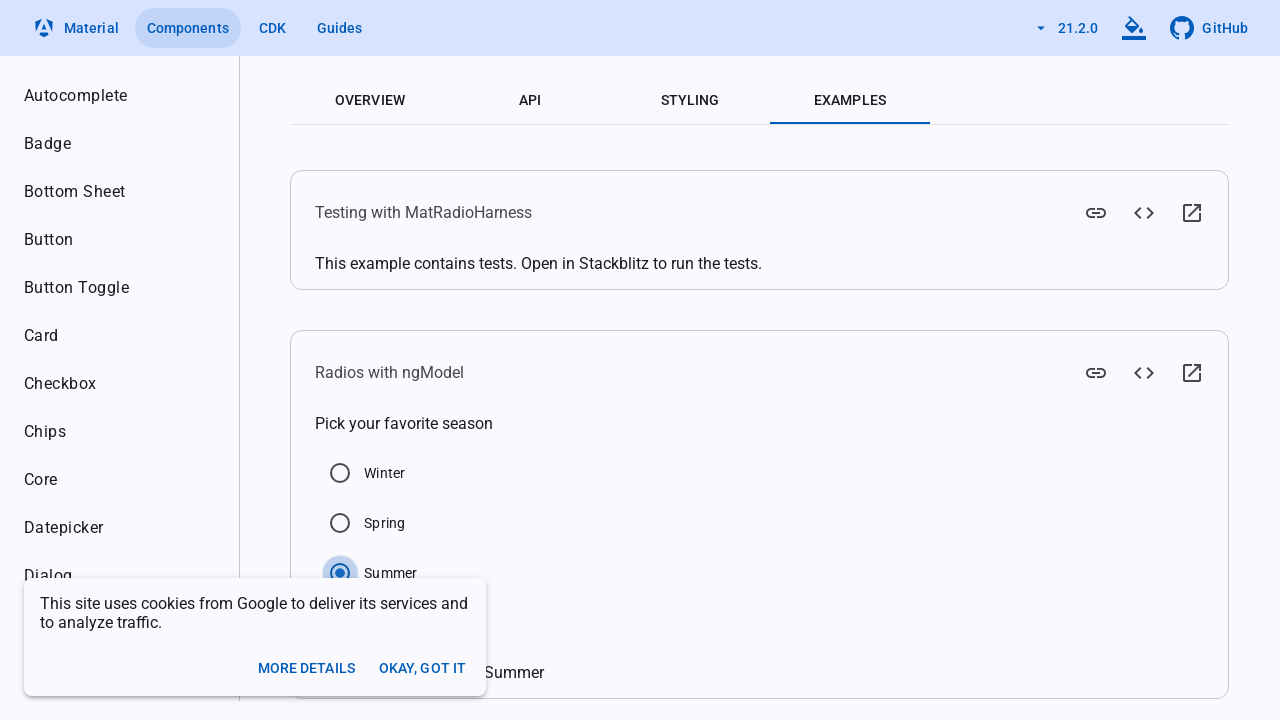

Verified Summer radio button is checked
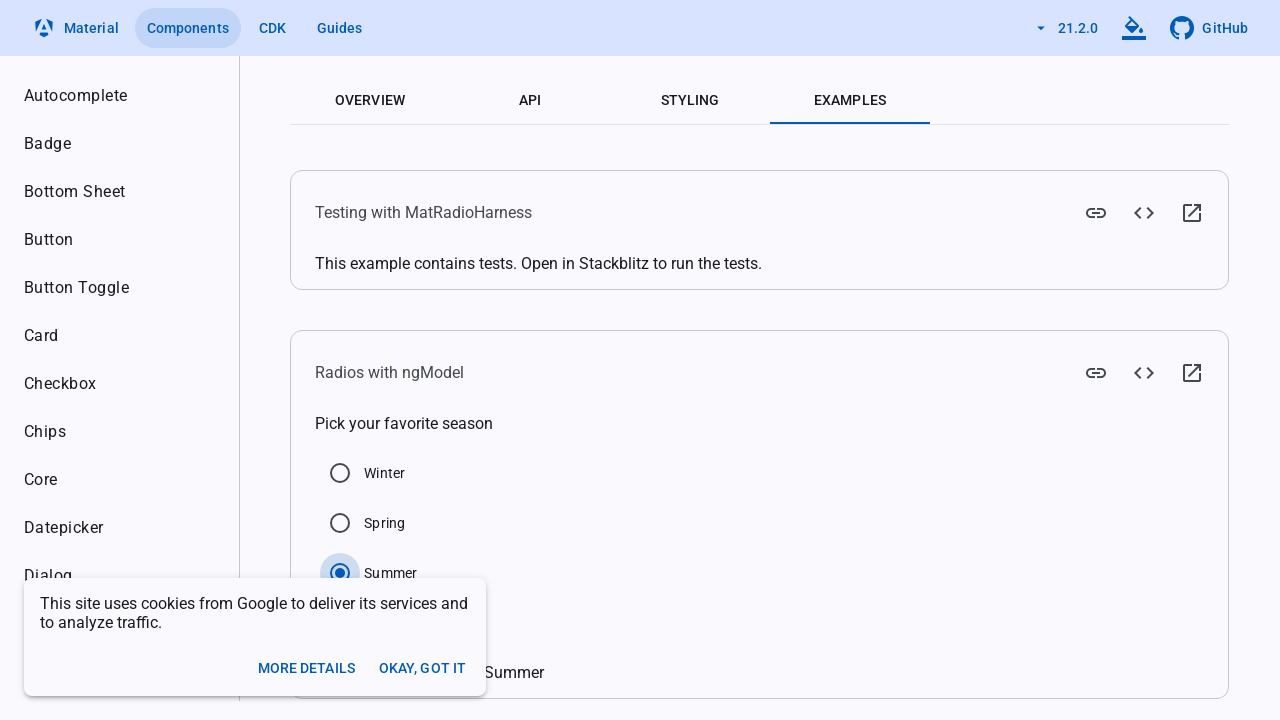

Navigated to checkbox examples page
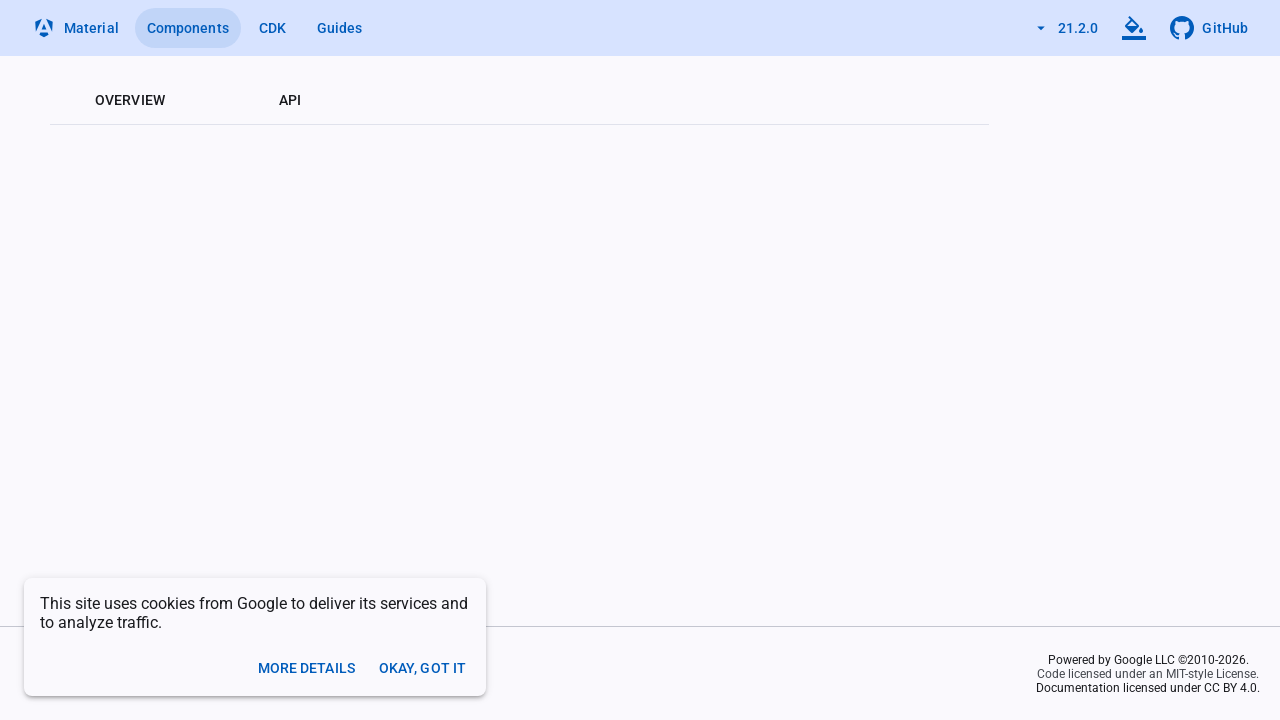

Waited for checkbox examples page to load
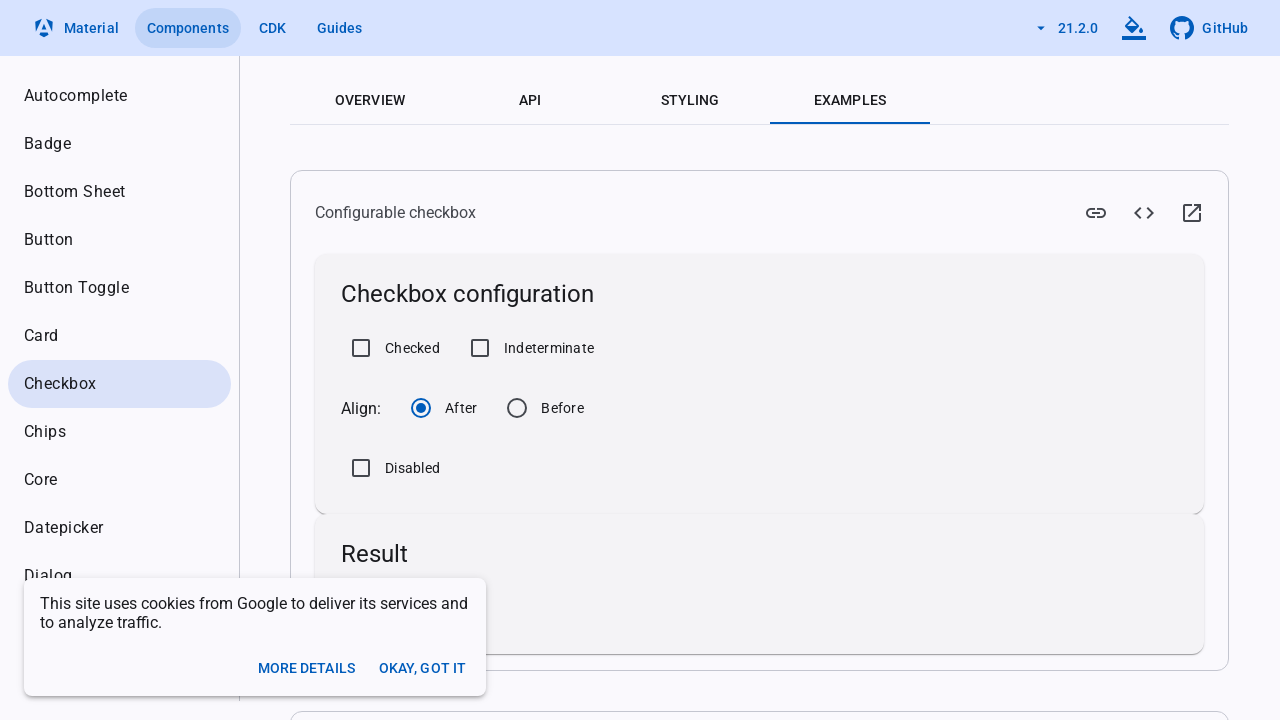

Located Checked checkbox
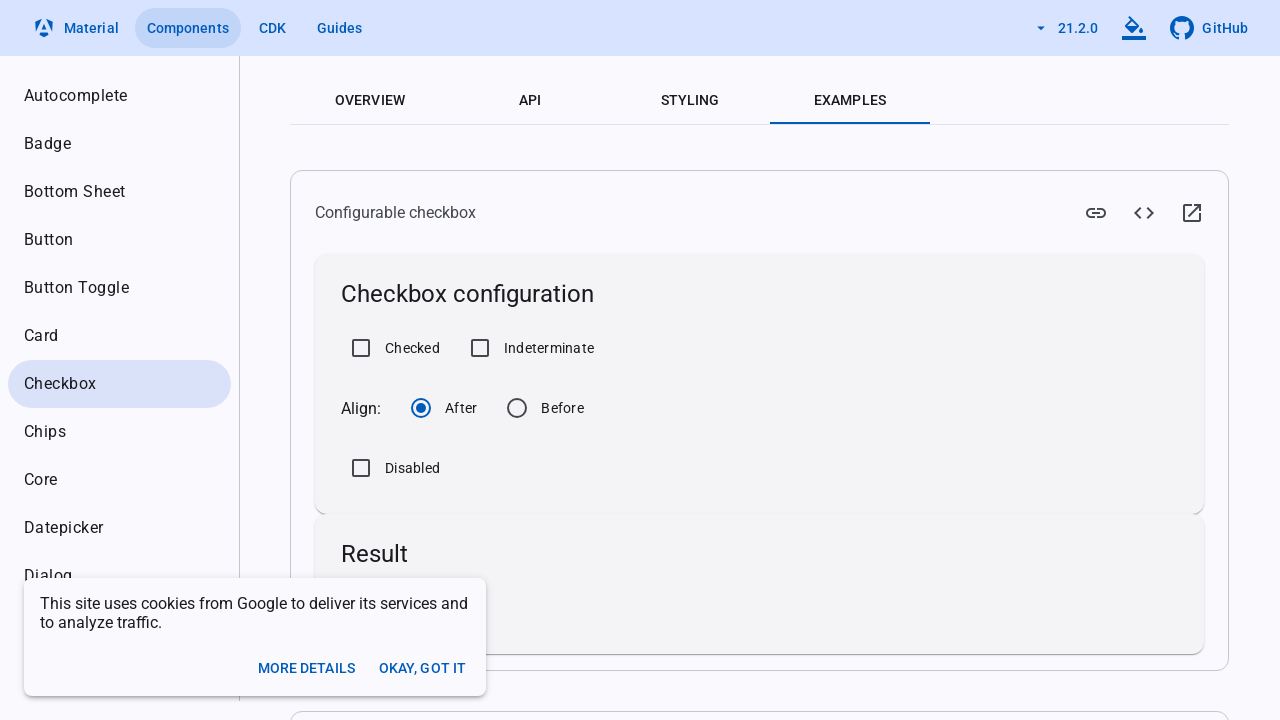

Clicked Checked checkbox to select it at (361, 348) on xpath=//label[text()='Checked']/preceding-sibling::div/input
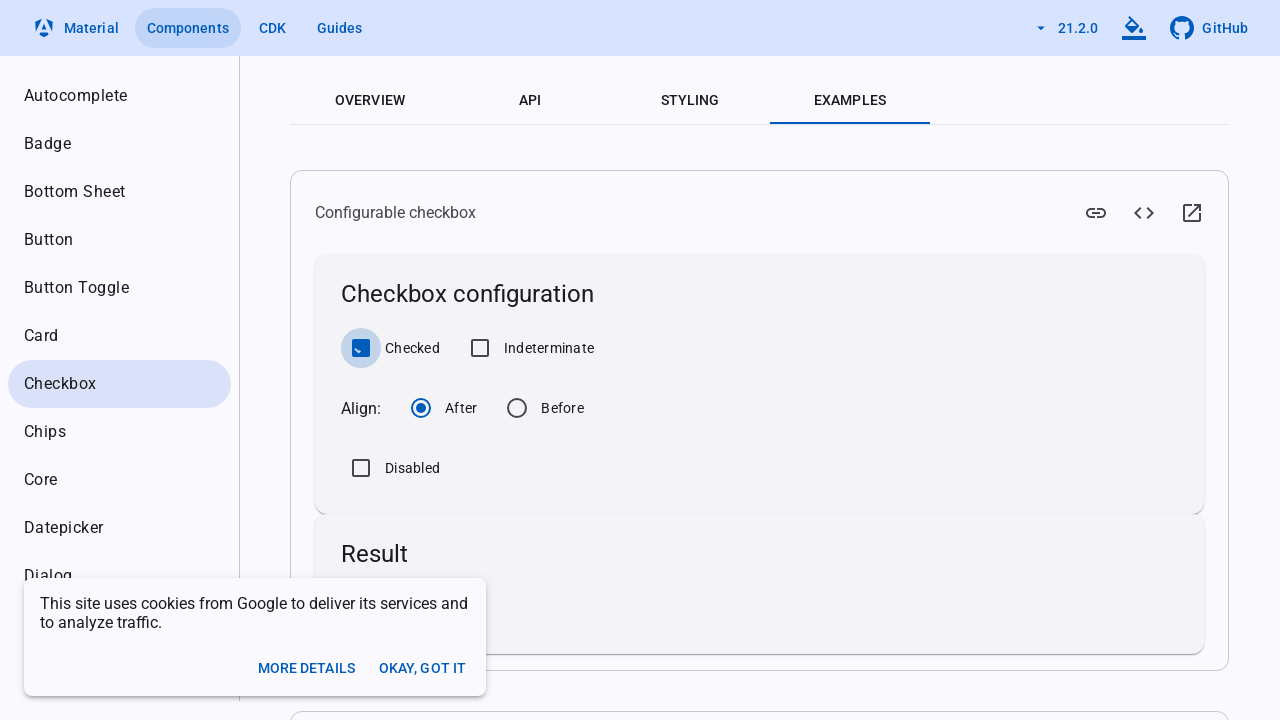

Verified Checked checkbox is selected
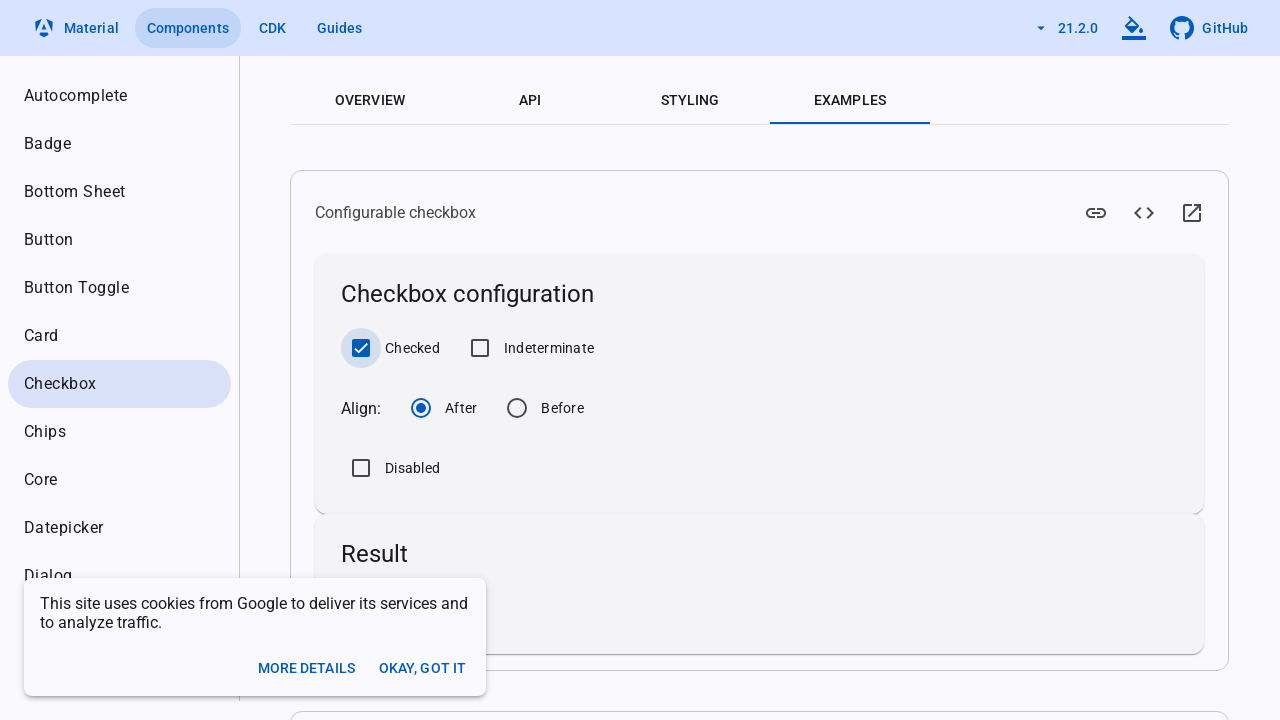

Located Indeterminate checkbox
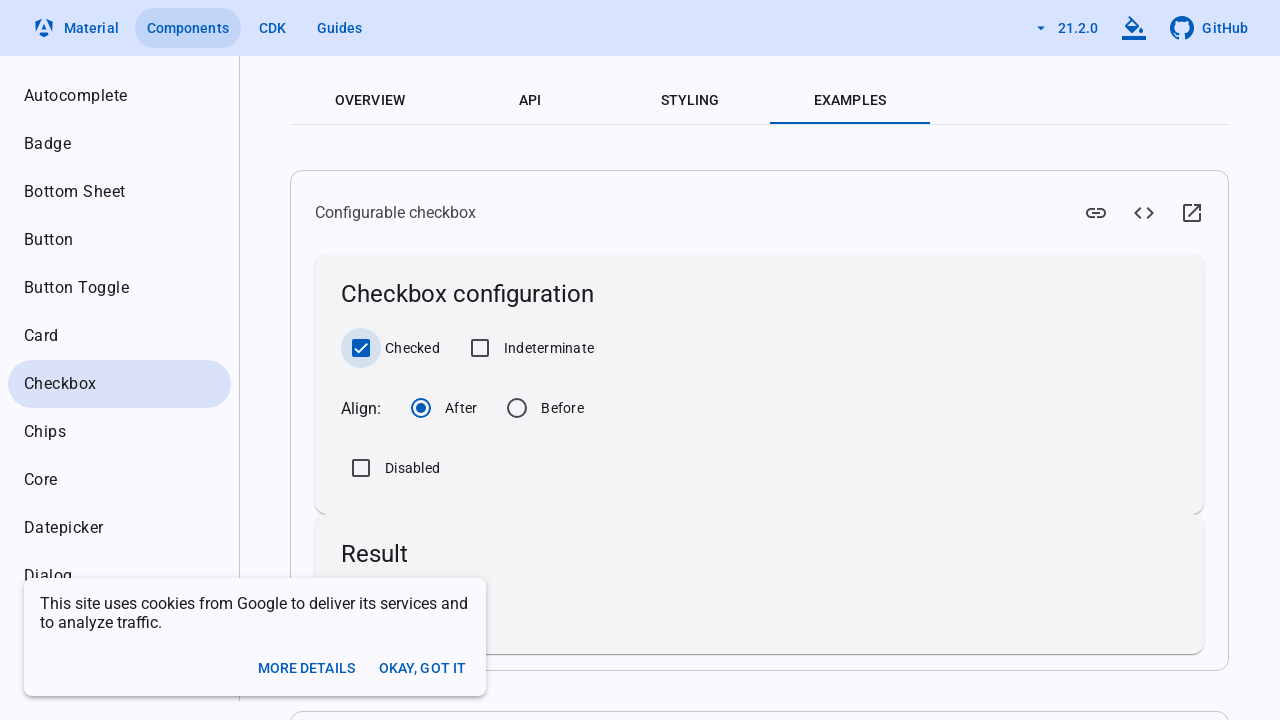

Clicked Indeterminate checkbox to select it at (480, 348) on xpath=//label[text()='Indeterminate']/preceding-sibling::div/input
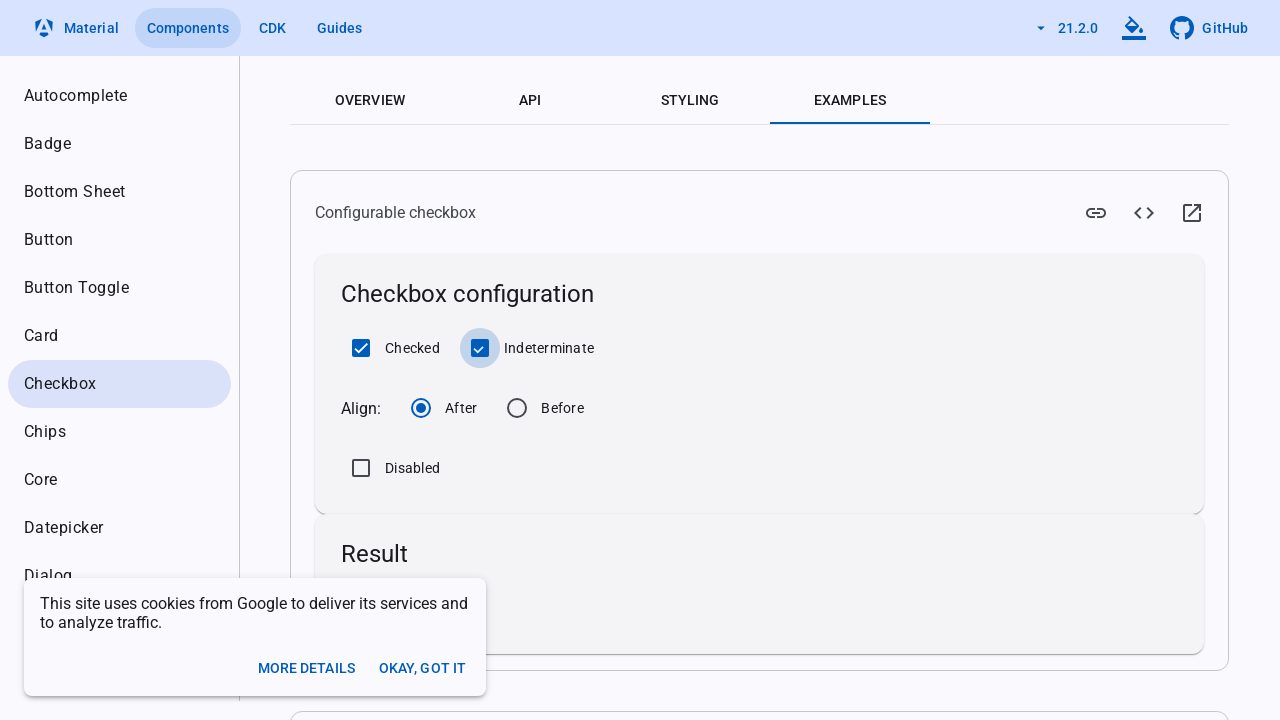

Verified Indeterminate checkbox is selected
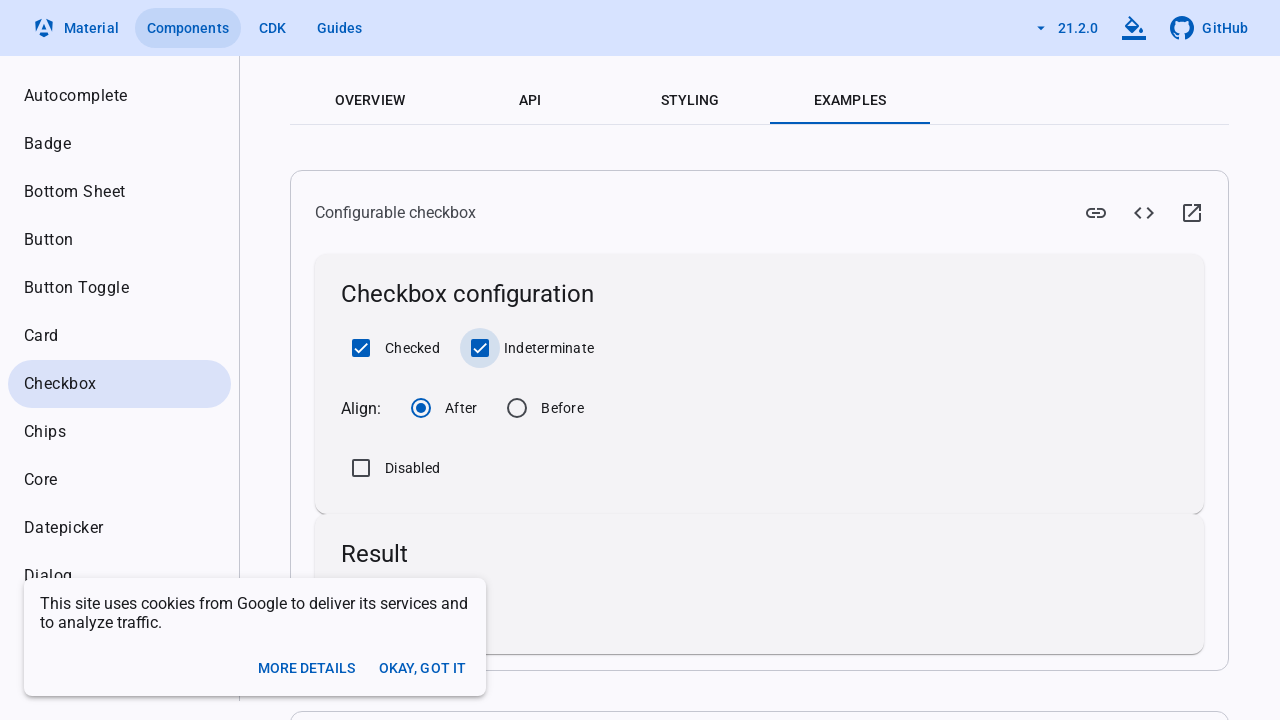

Clicked Checked checkbox to deselect it at (361, 348) on xpath=//label[text()='Checked']/preceding-sibling::div/input
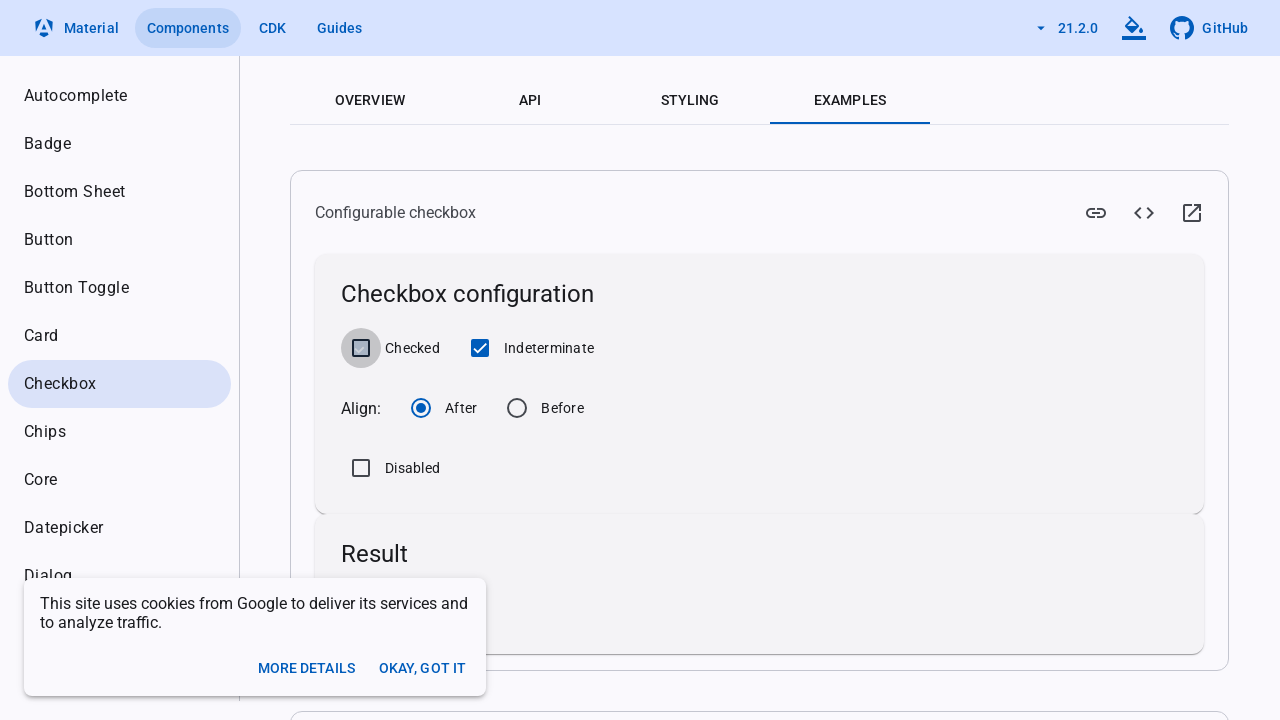

Verified Checked checkbox is deselected
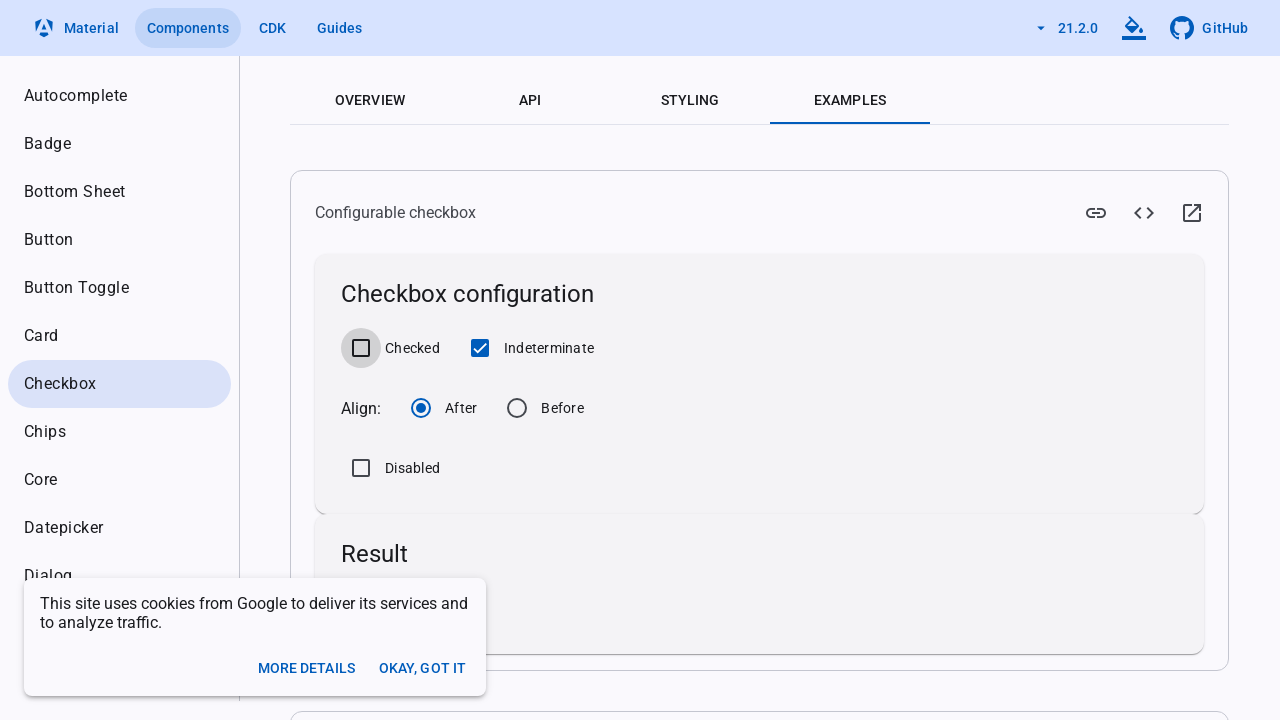

Clicked Indeterminate checkbox to deselect it at (480, 348) on xpath=//label[text()='Indeterminate']/preceding-sibling::div/input
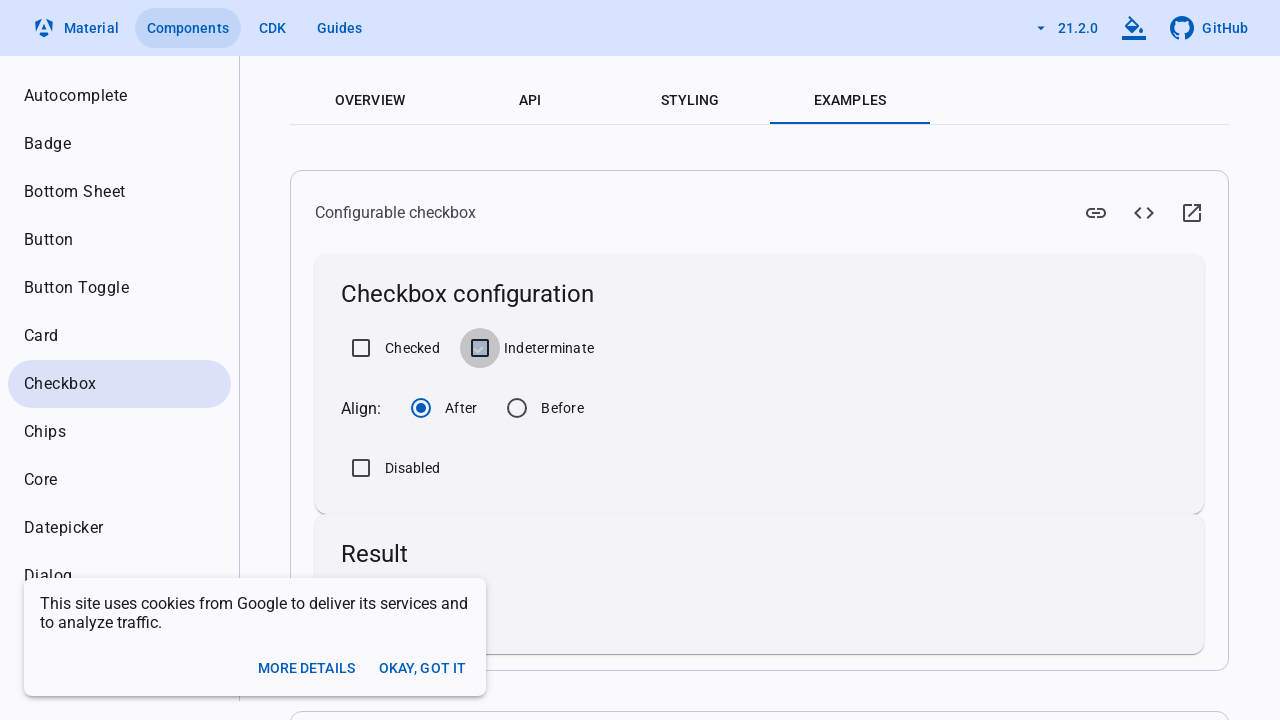

Verified Indeterminate checkbox is deselected
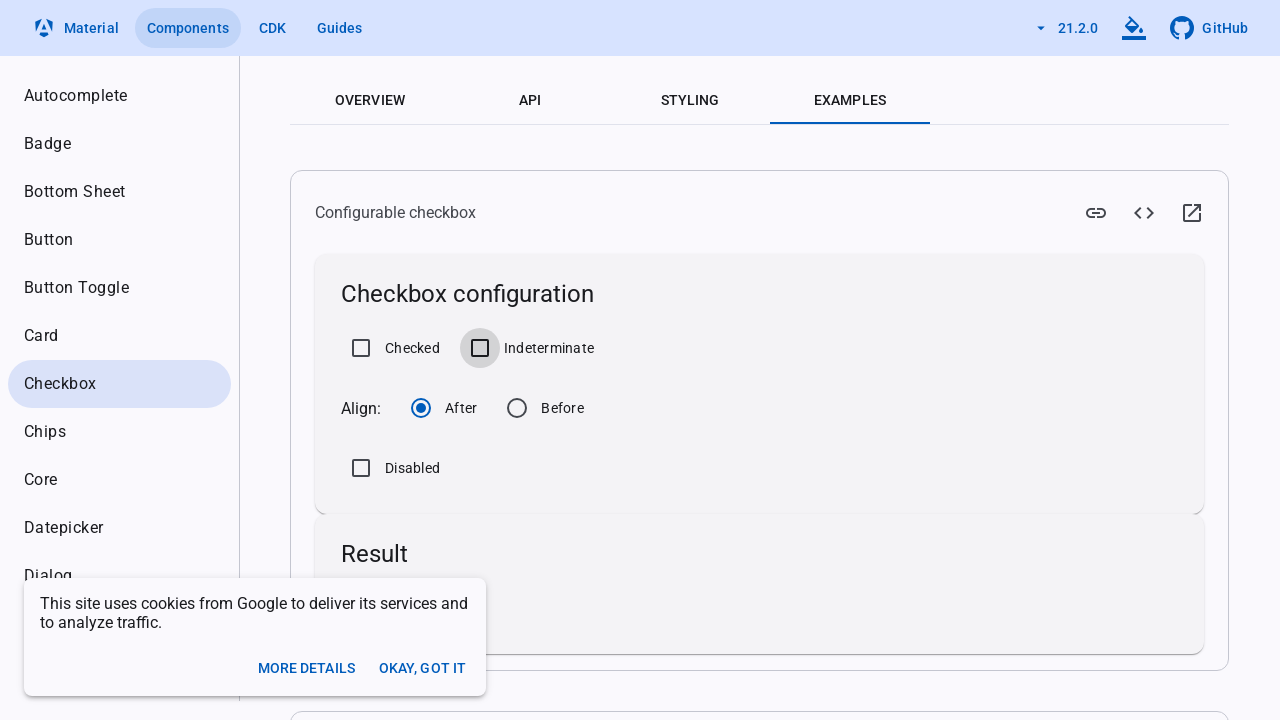

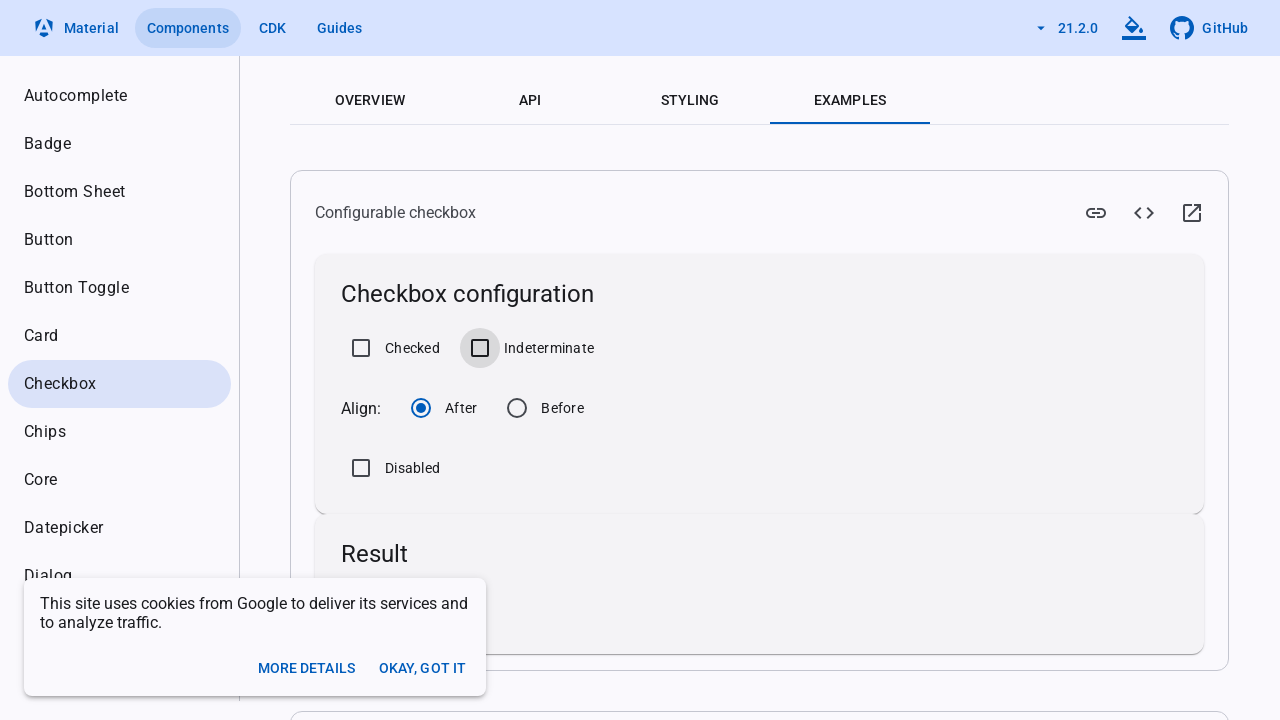